Tests JavaScript alert handling by interacting with a prompt dialog, entering text, and dismissing it

Starting URL: https://the-internet.herokuapp.com/javascript_alerts

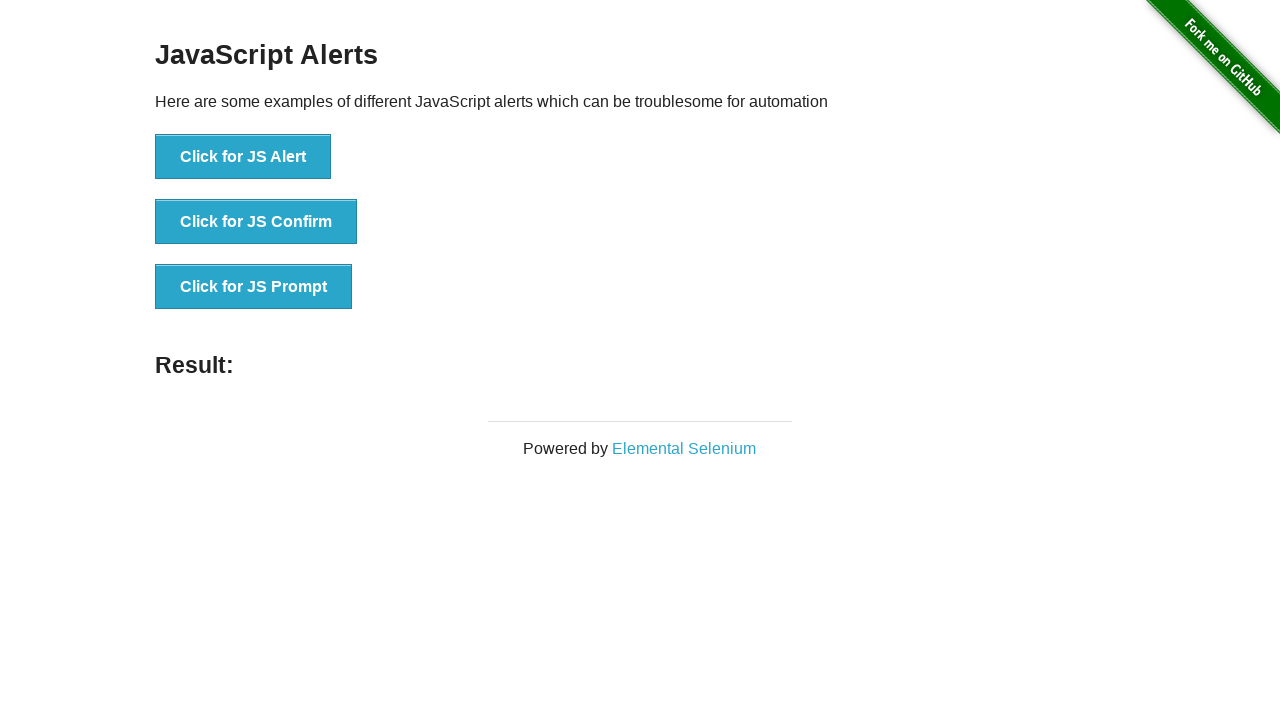

Clicked button to trigger JavaScript prompt dialog at (254, 287) on xpath=//button[normalize-space()='Click for JS Prompt']
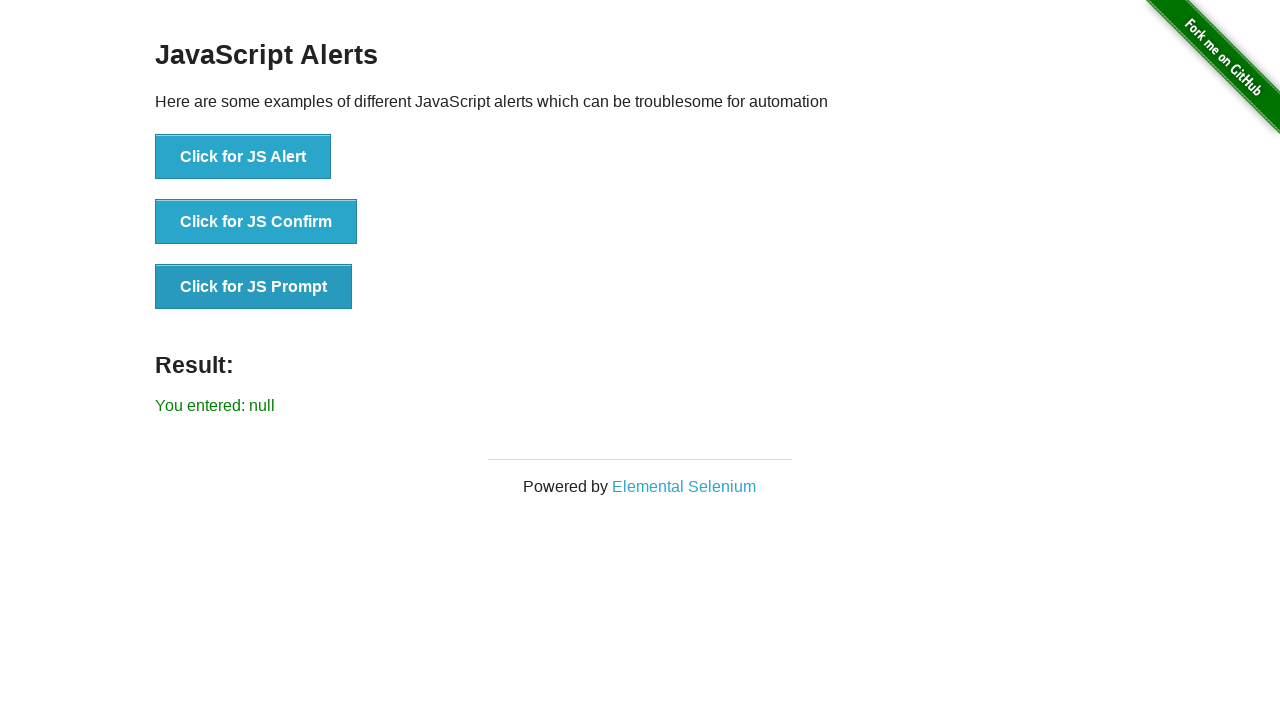

Set up dialog handler to accept prompt with text 'My name is Lakhan'
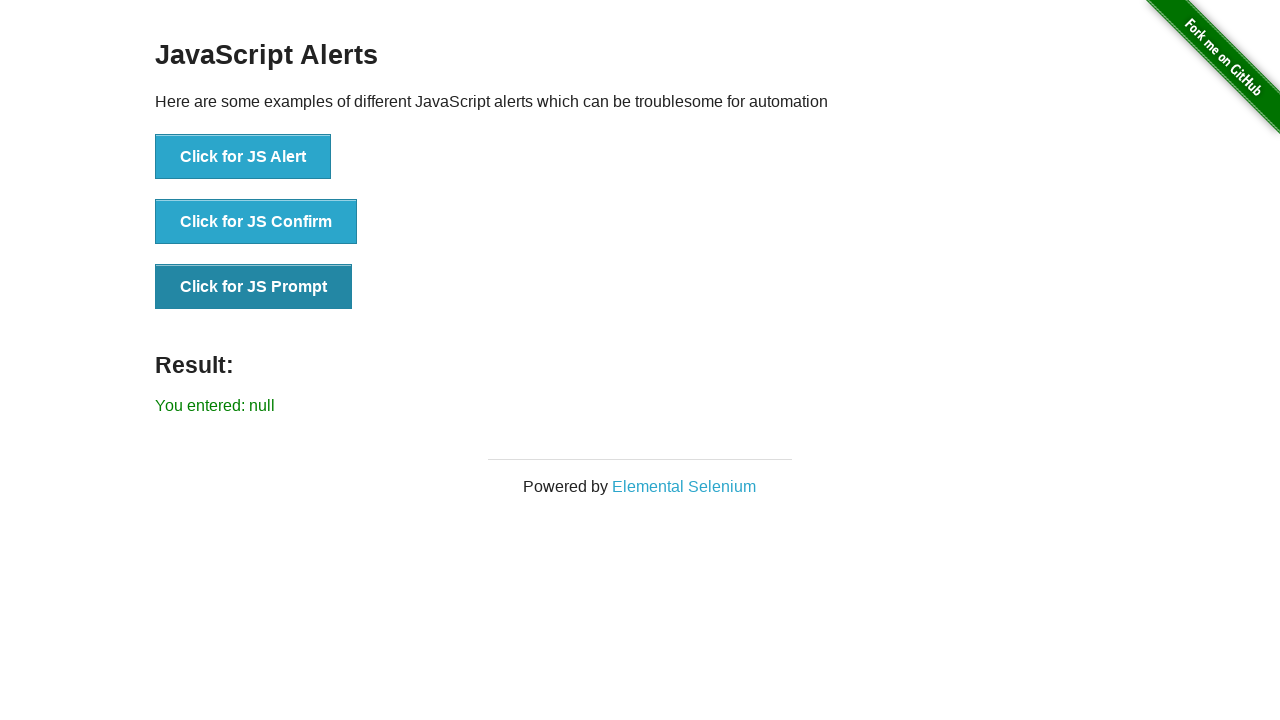

Clicked button to trigger and execute the prompt dialog with predefined text at (254, 287) on xpath=//button[normalize-space()='Click for JS Prompt']
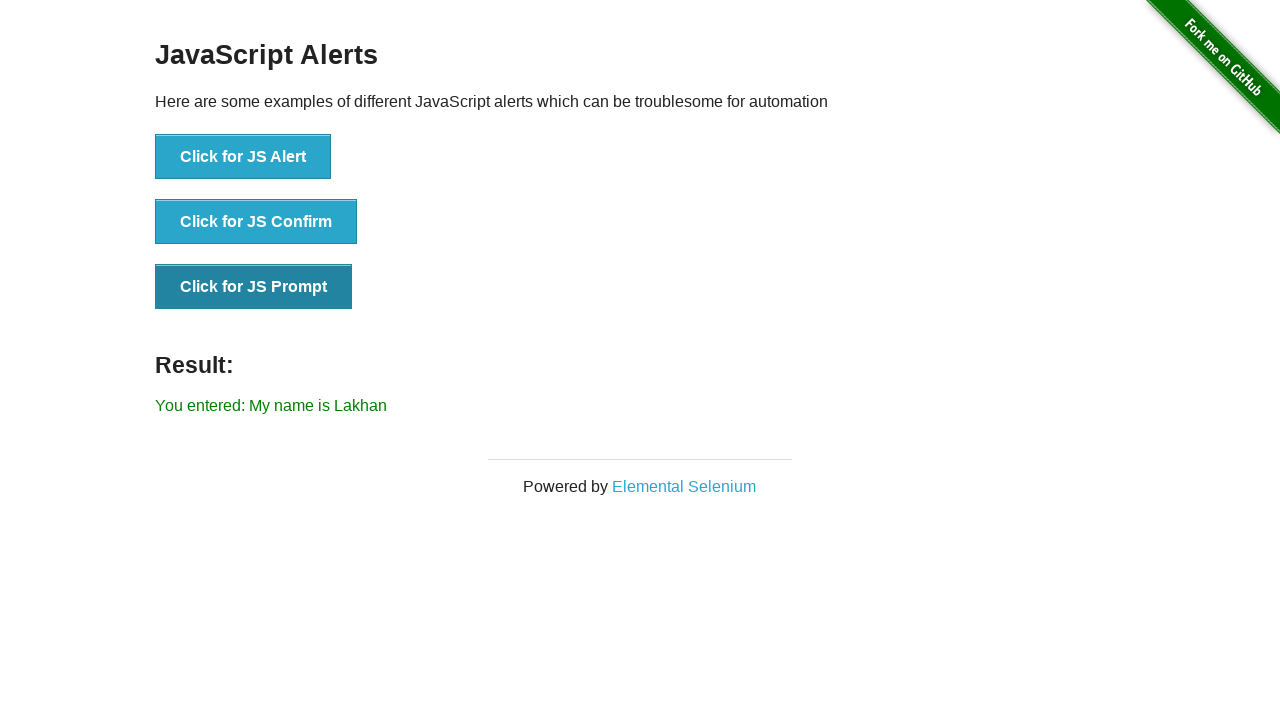

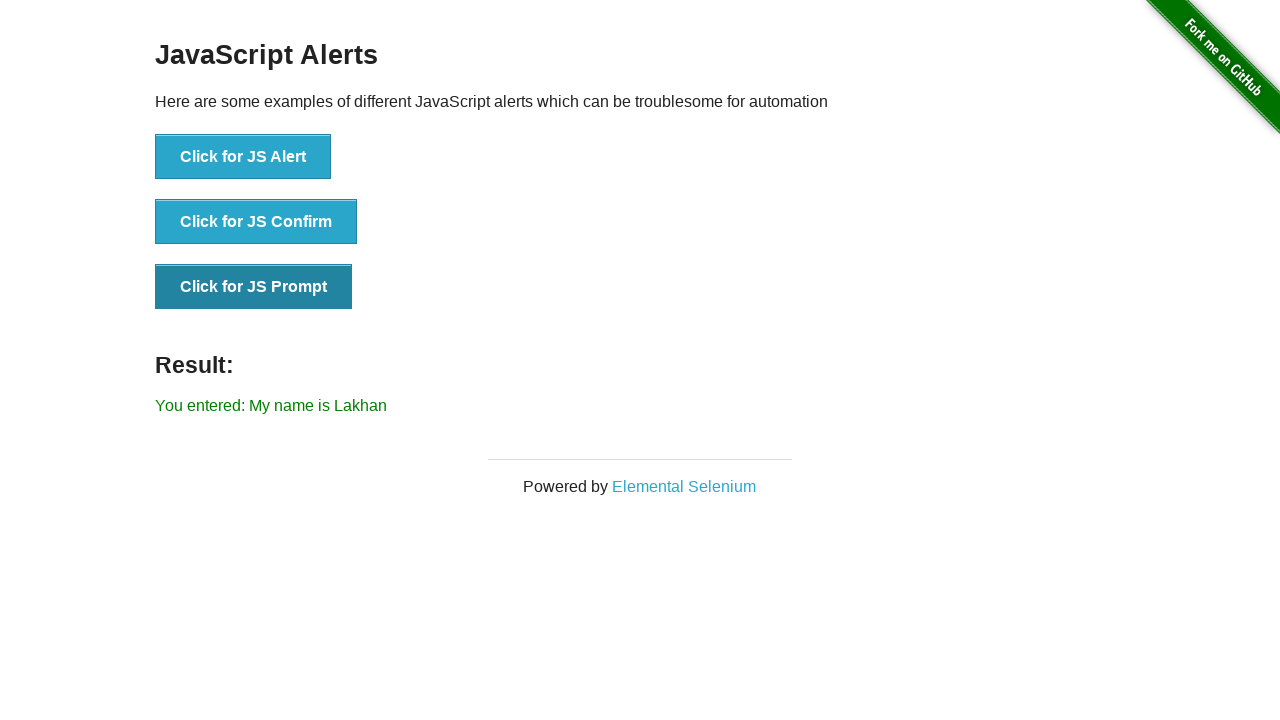